Simple test that navigates to the Platzi homepage and verifies it loads successfully

Starting URL: https://www.platzi.com

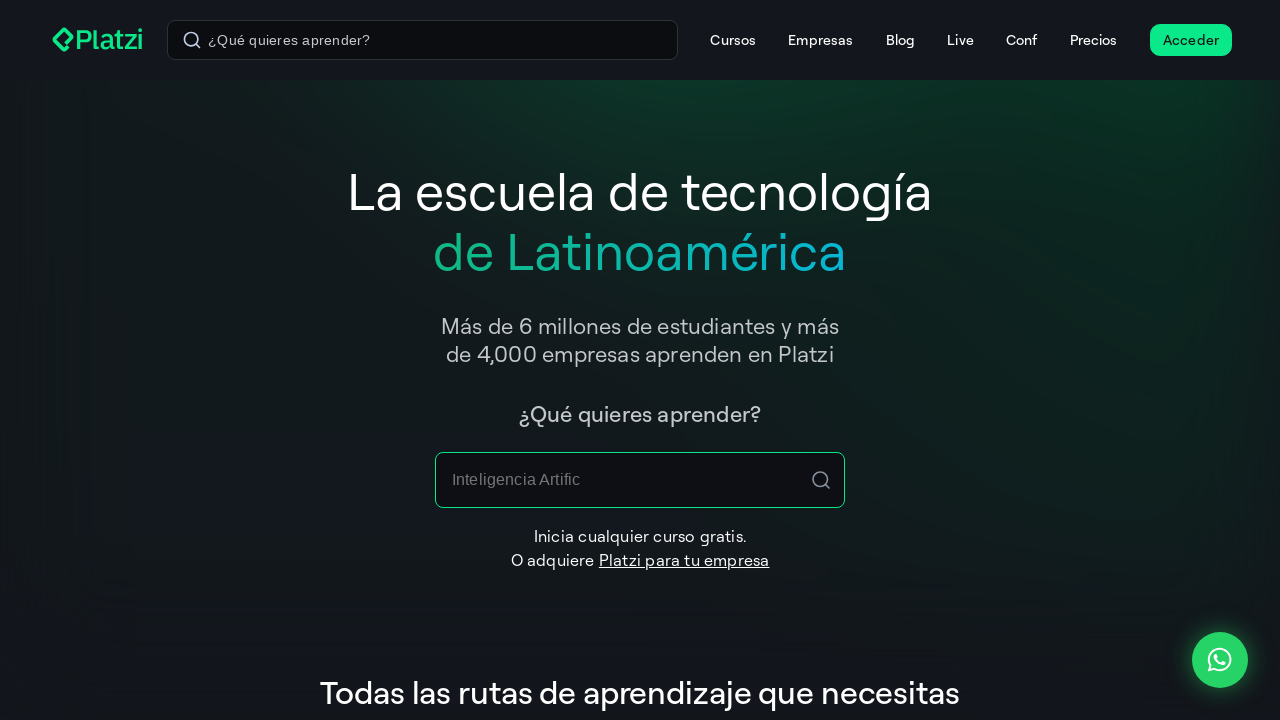

Waited for page DOM to load
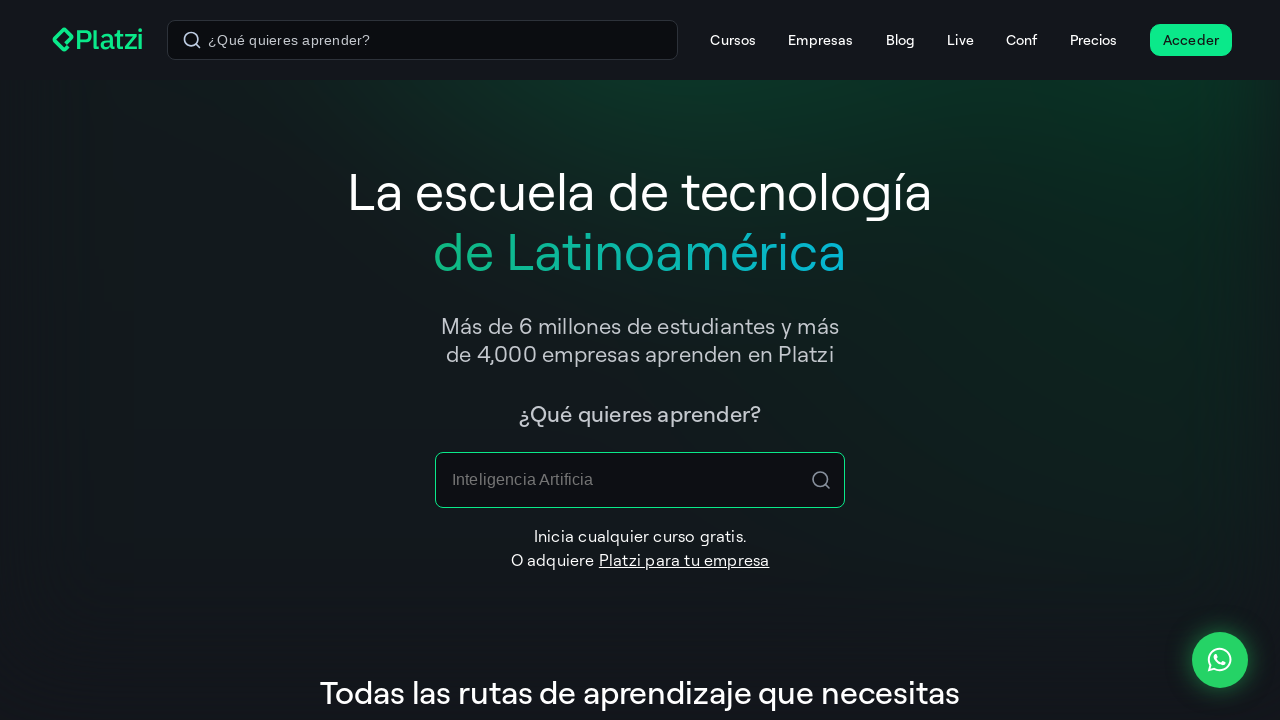

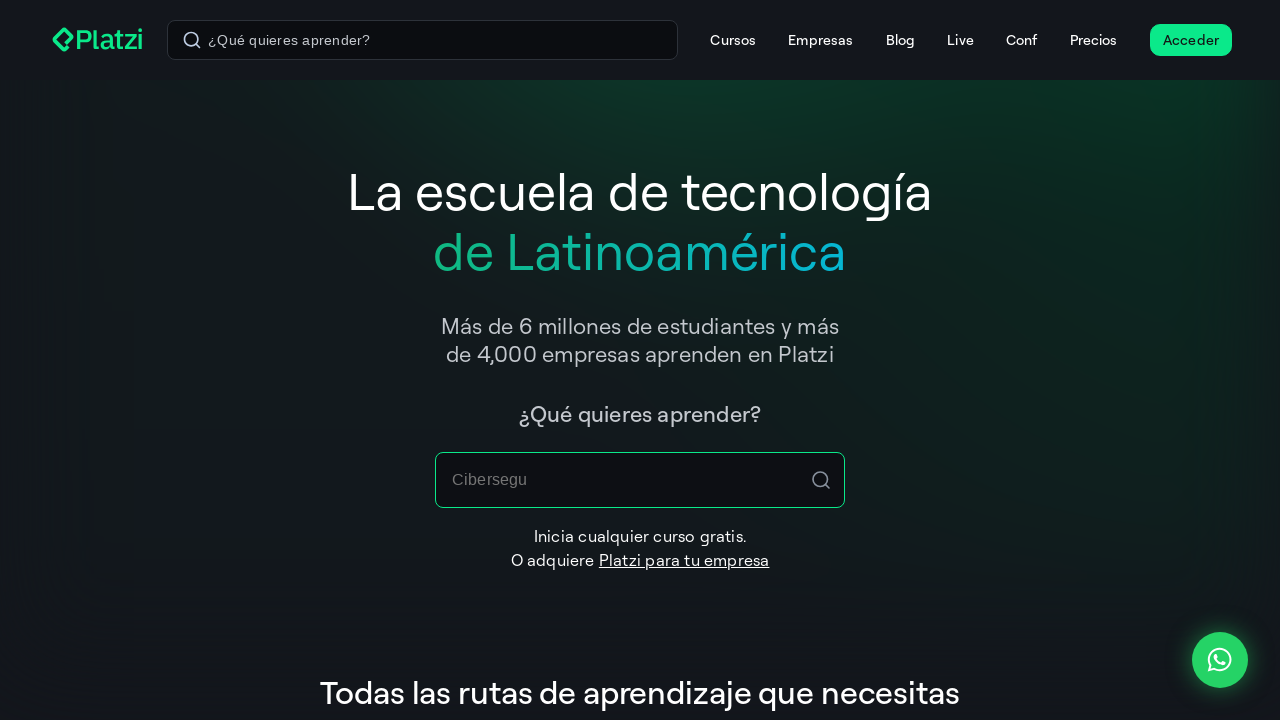